Tests window switching functionality by clicking a link to open a new window, validating text in the new window, then switching back to the parent window and validating its text

Starting URL: https://the-internet.herokuapp.com/windows

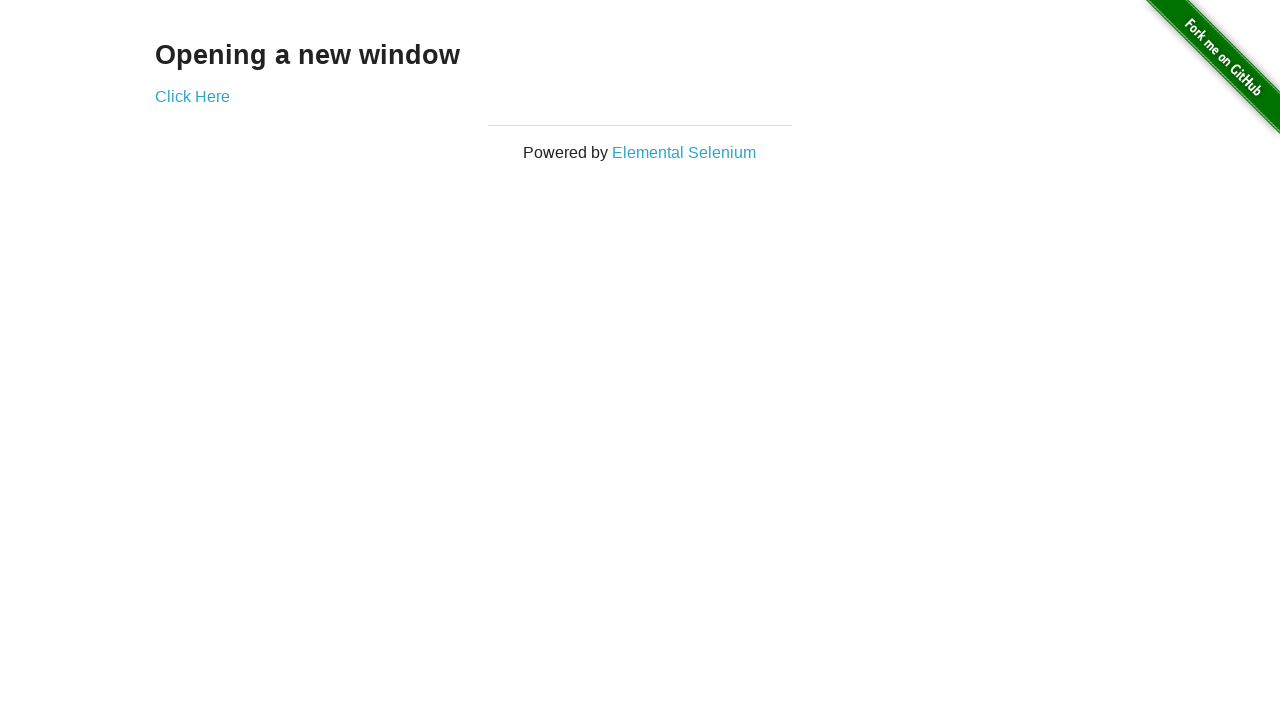

Clicked 'Click Here' link to open new window at (192, 96) on a:has-text('Click Here')
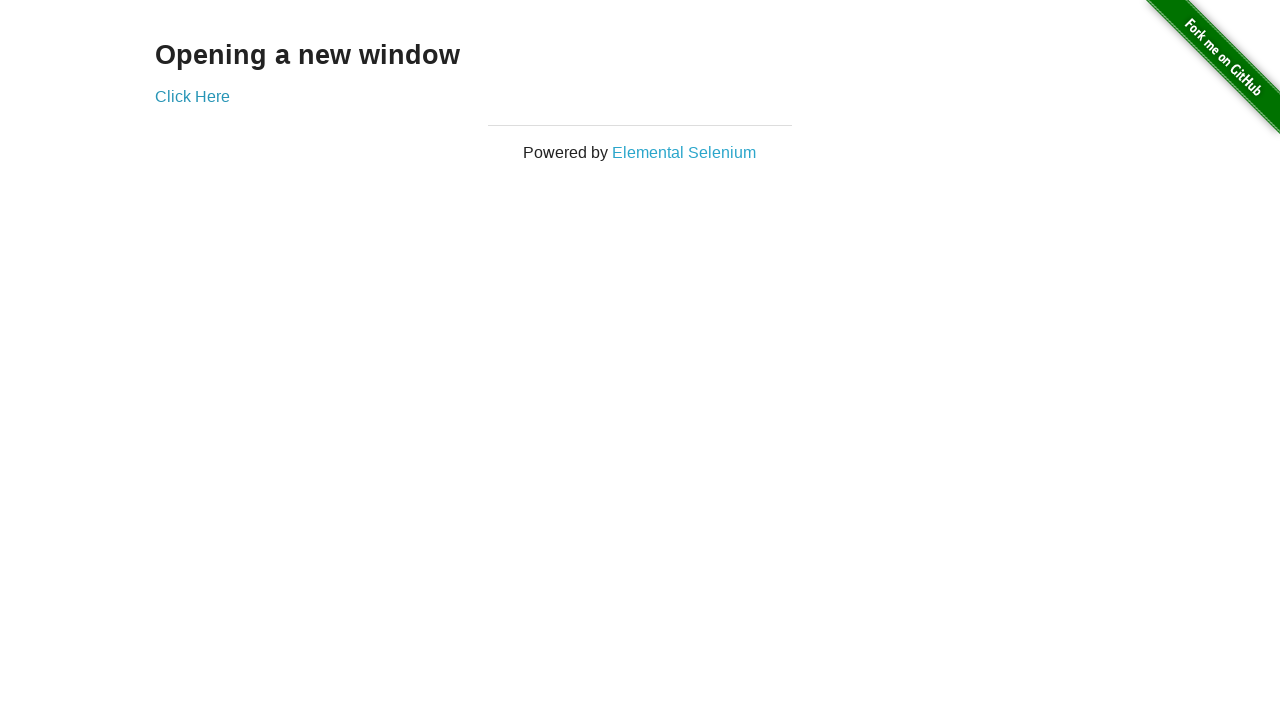

New window opened and captured
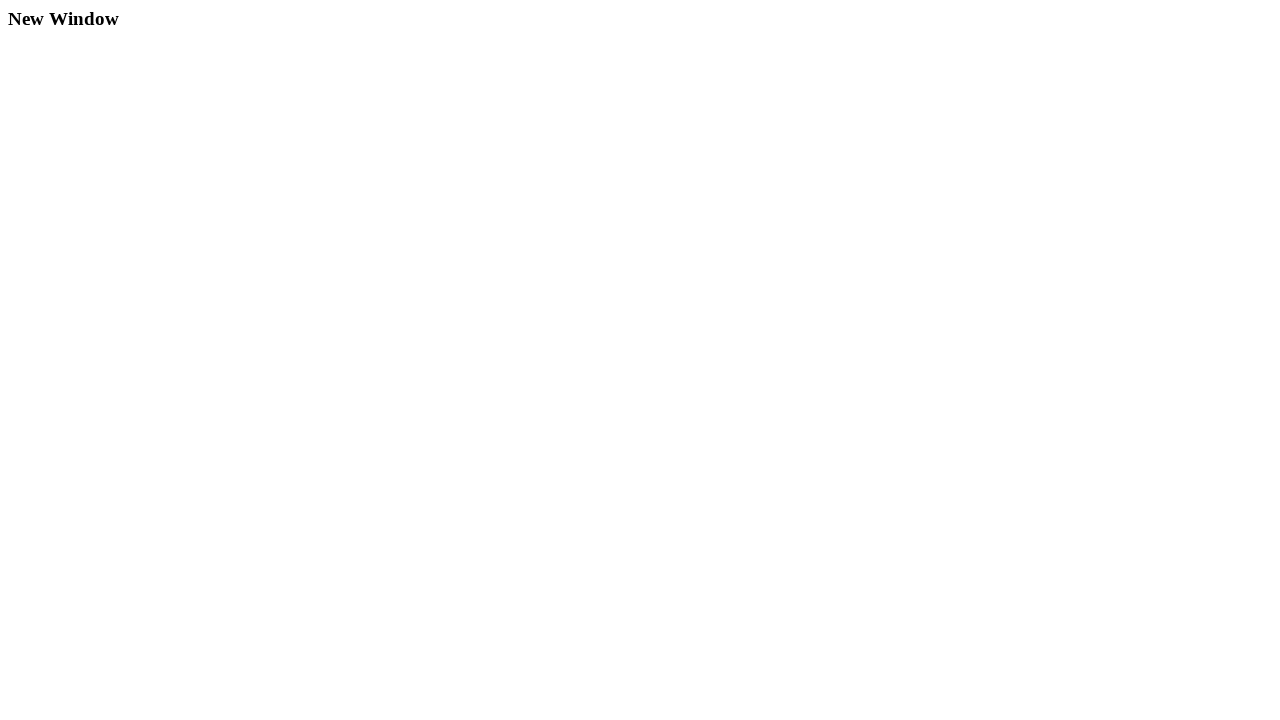

New window page load state completed
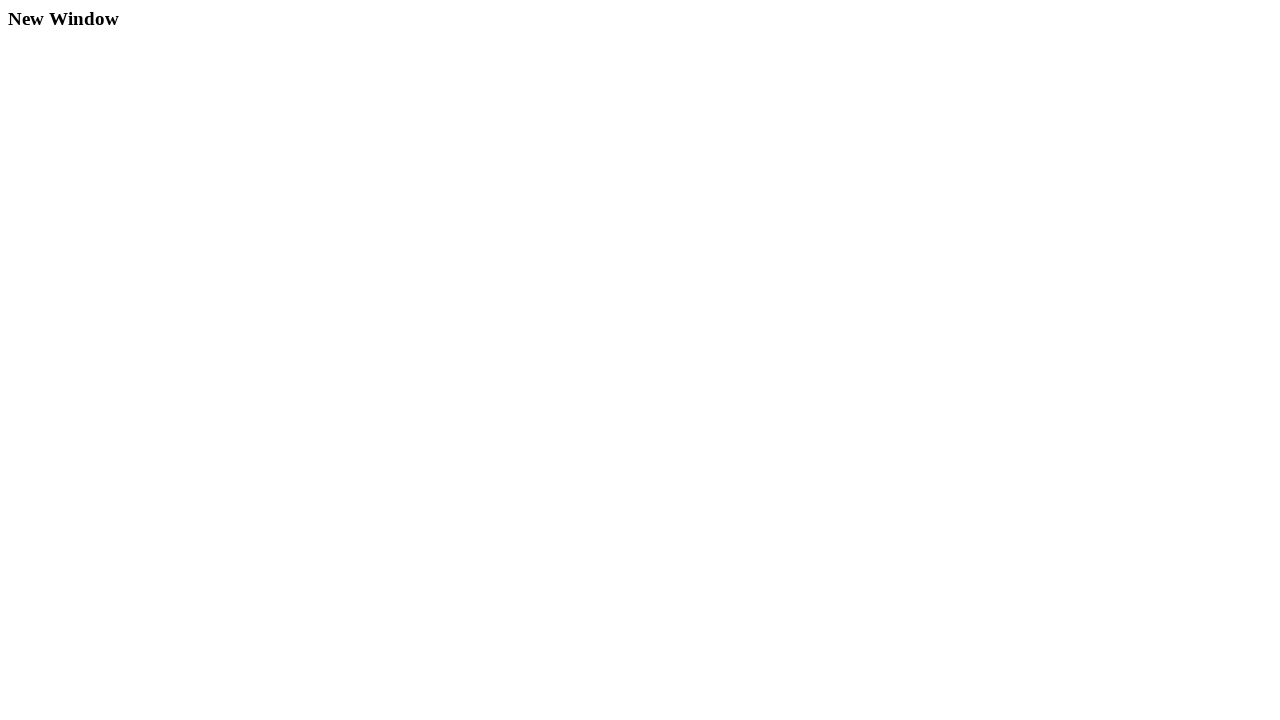

Retrieved text from new window heading: 'New Window'
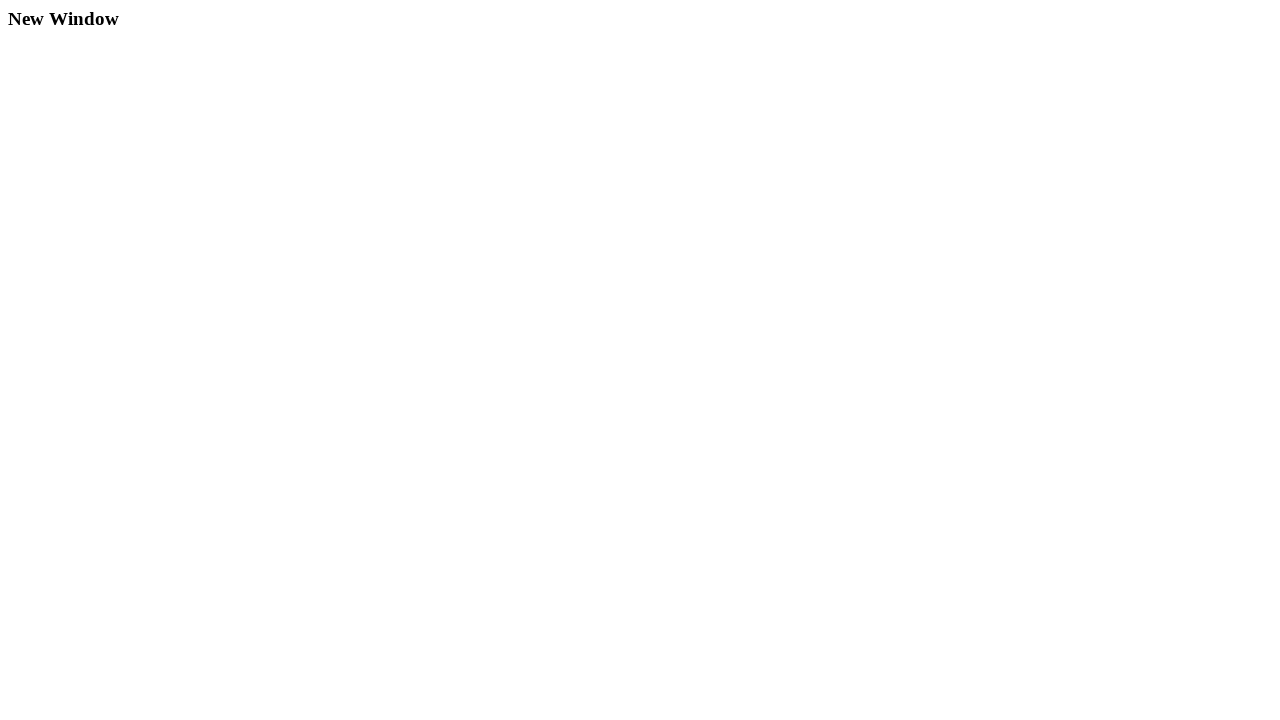

Validated new window text matches expected value 'New Window'
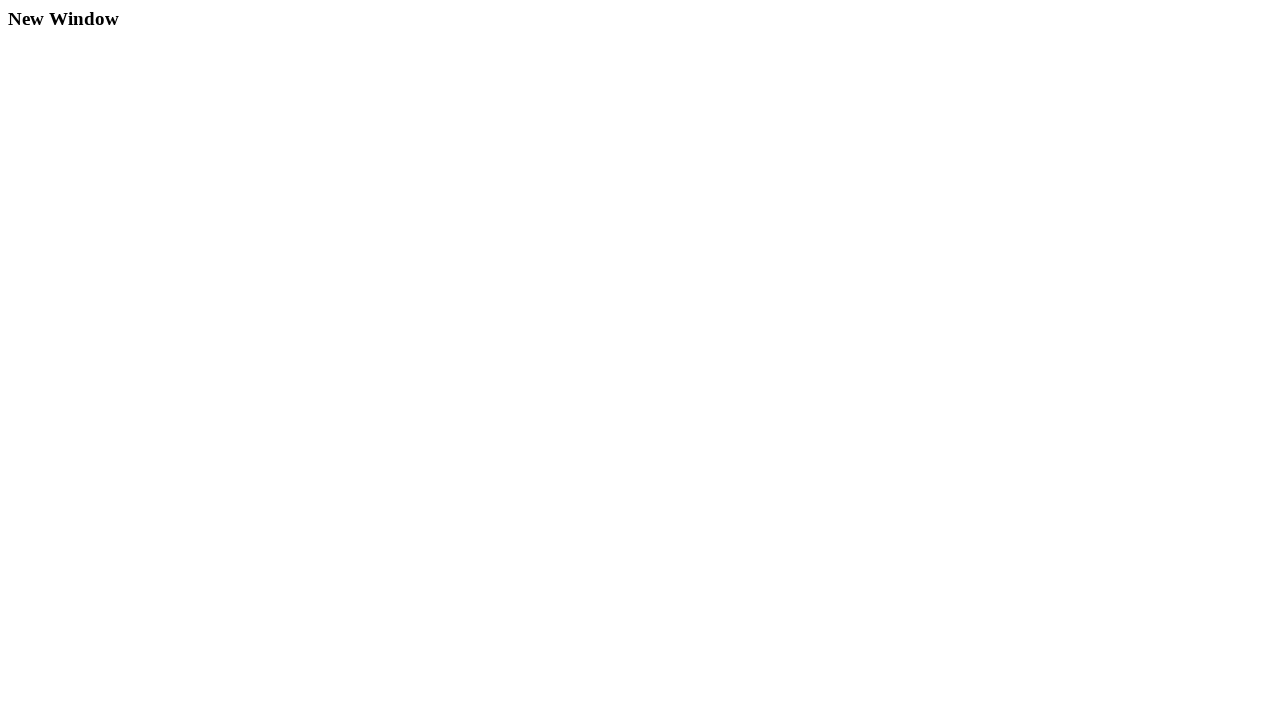

Retrieved text from parent window heading: 'Opening a new window'
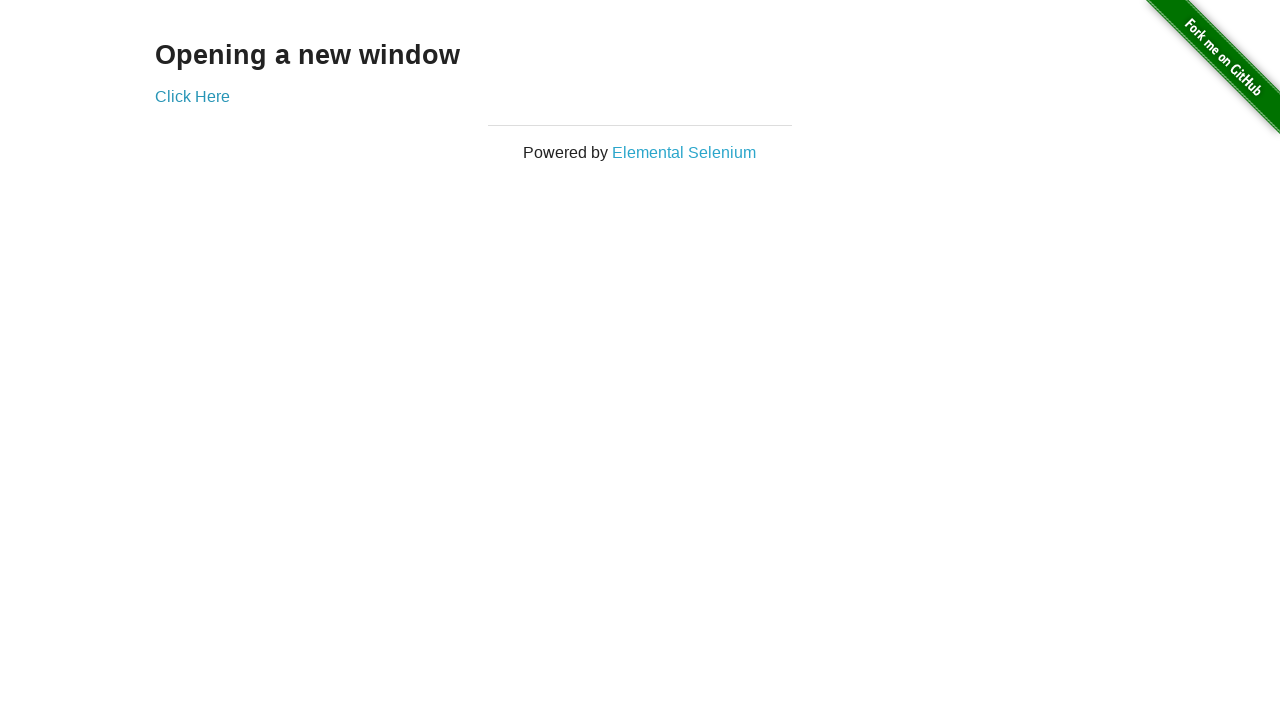

Validated parent window text matches expected value 'Opening a new window'
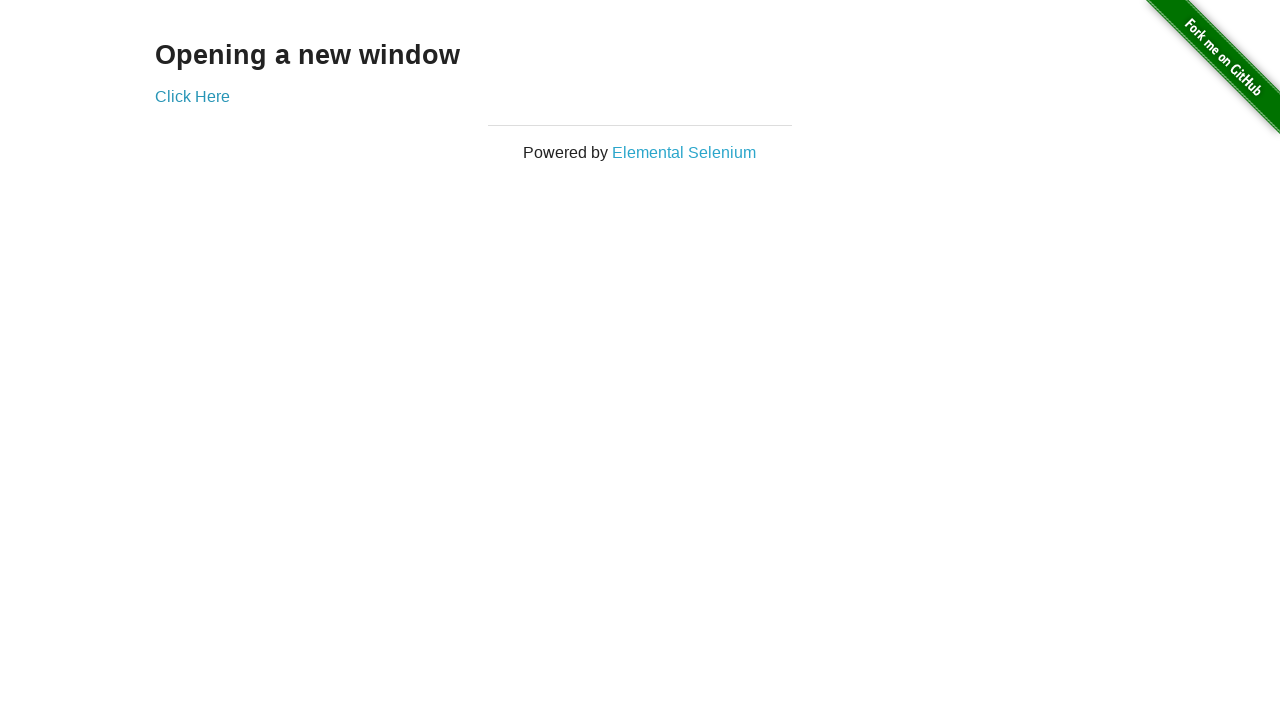

Closed the new window
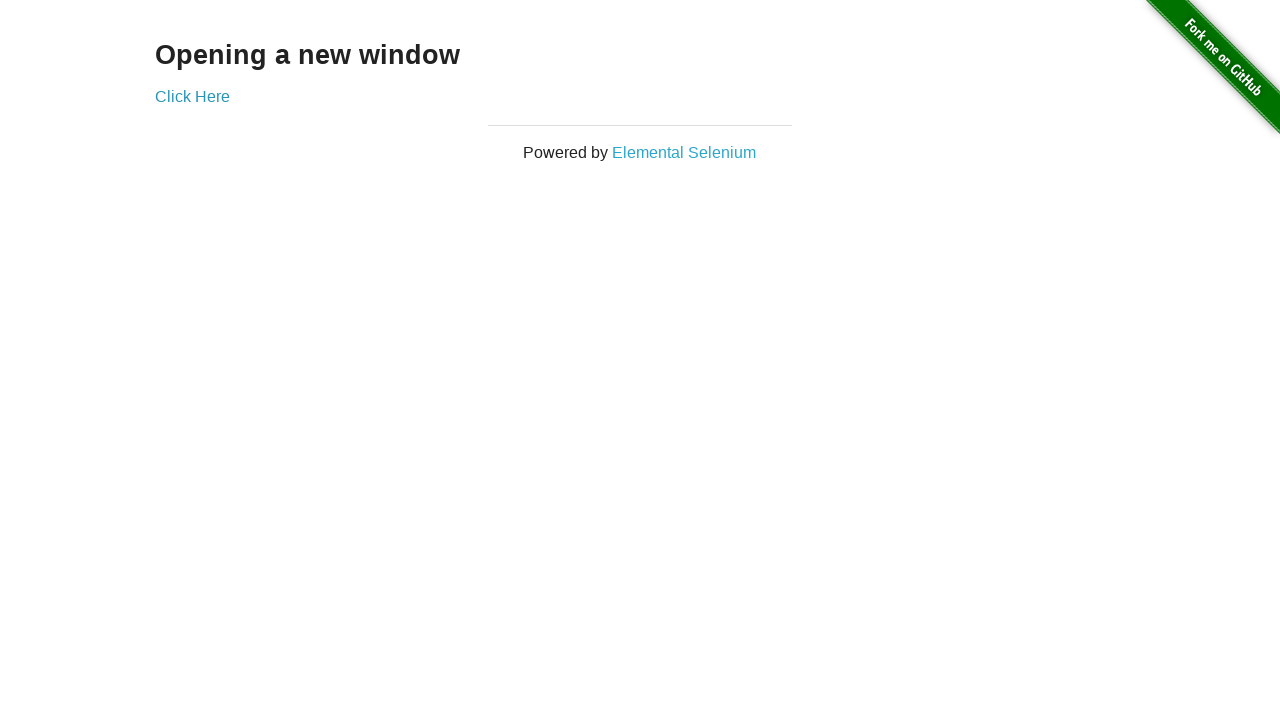

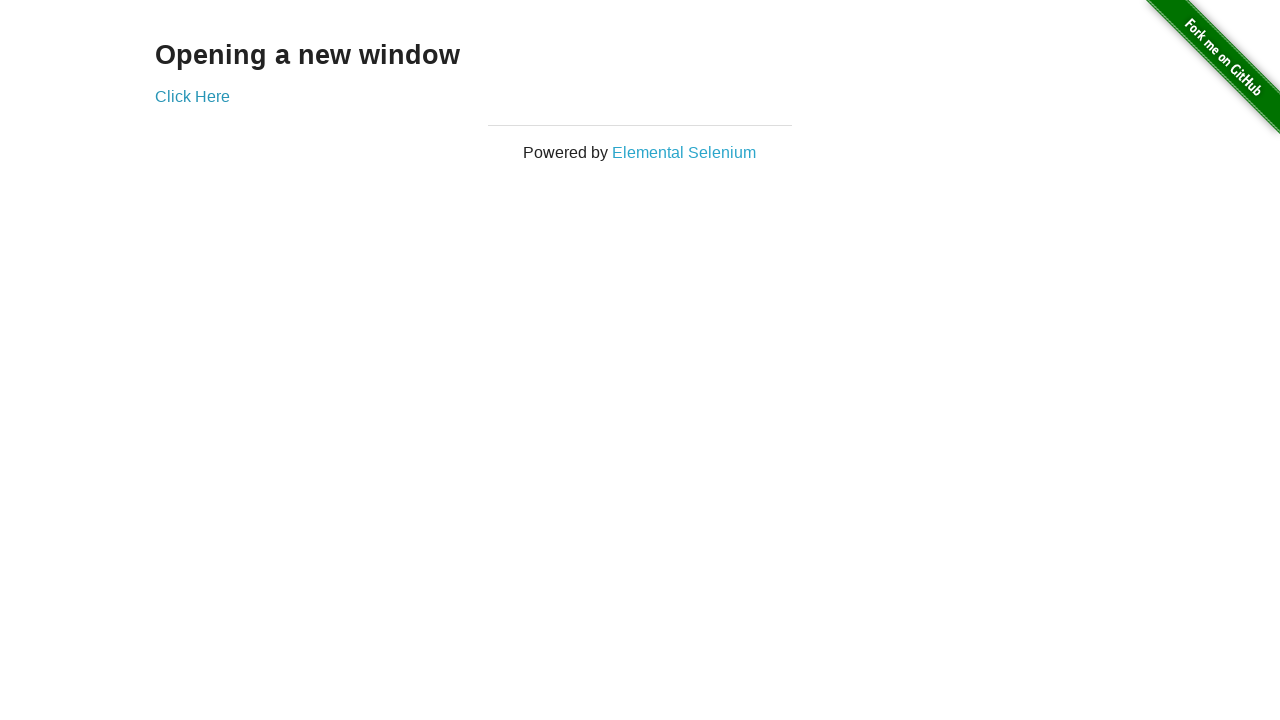